Clicks on "Edit this page" link which opens a new tab to GitHub

Starting URL: https://www.selenium.dev/documentation/

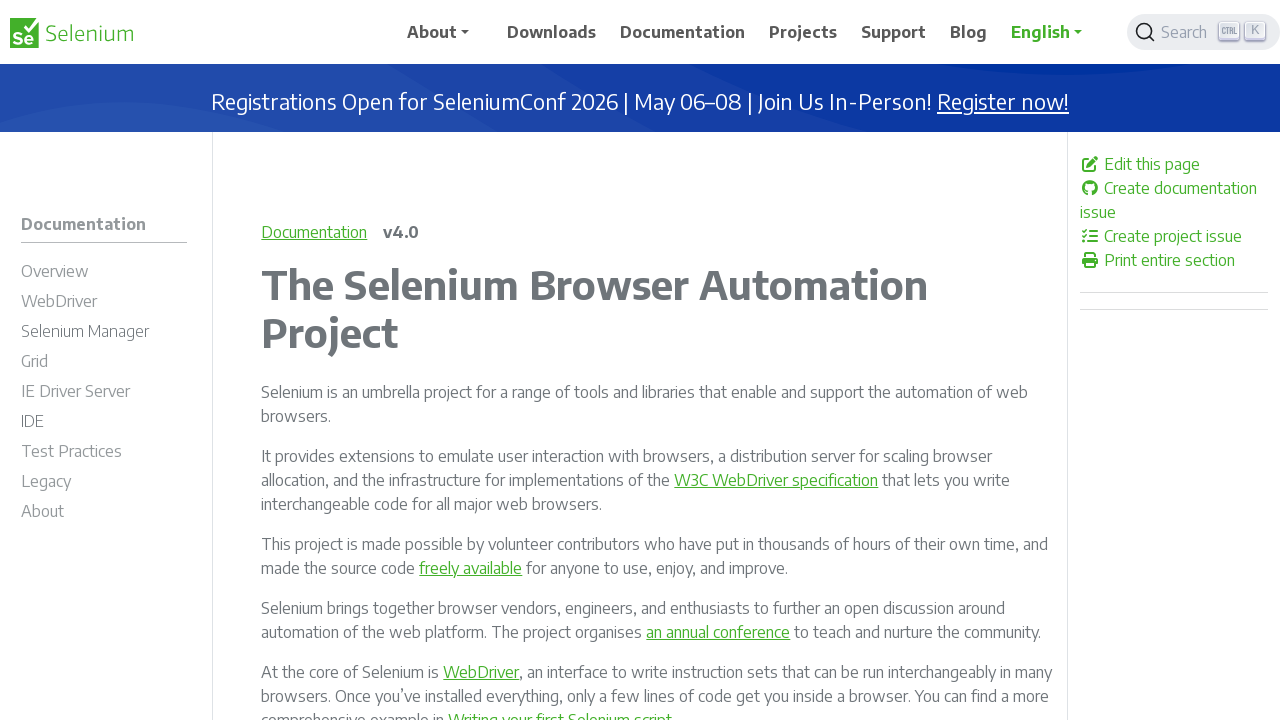

Clicked 'Edit this page' link at (1174, 164) on text=/Edit this page/
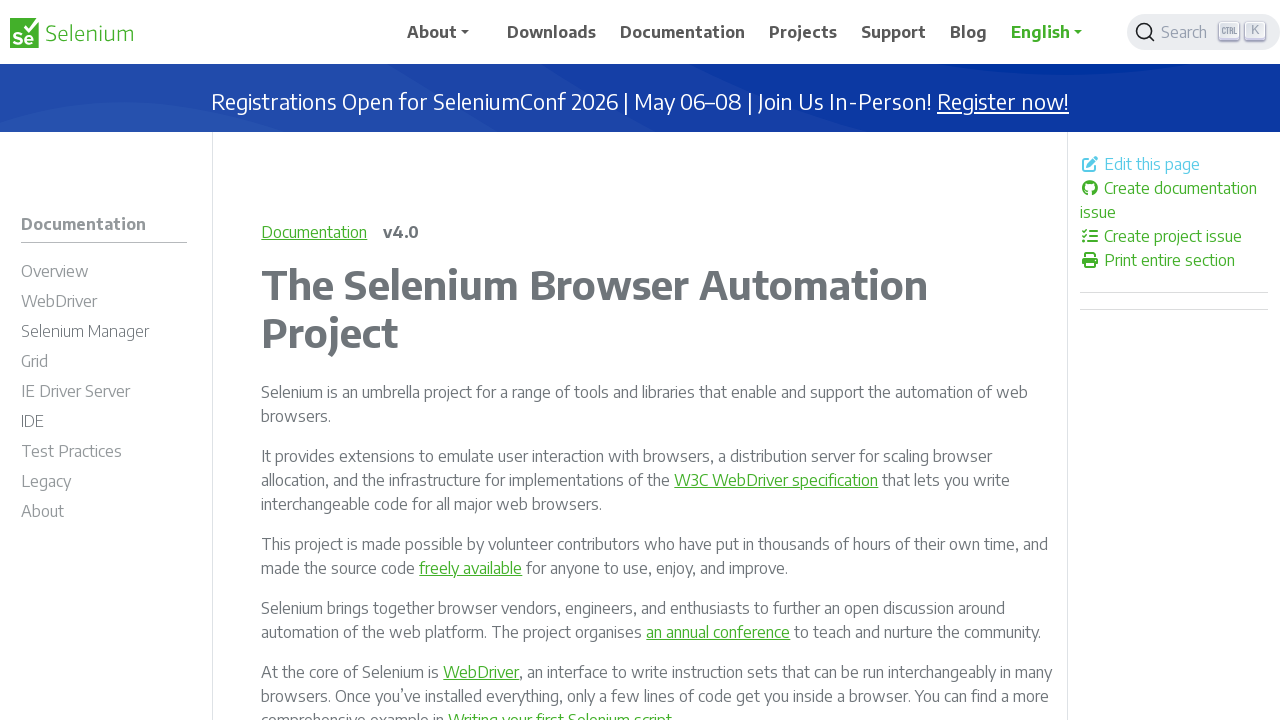

New GitHub page opened in new tab
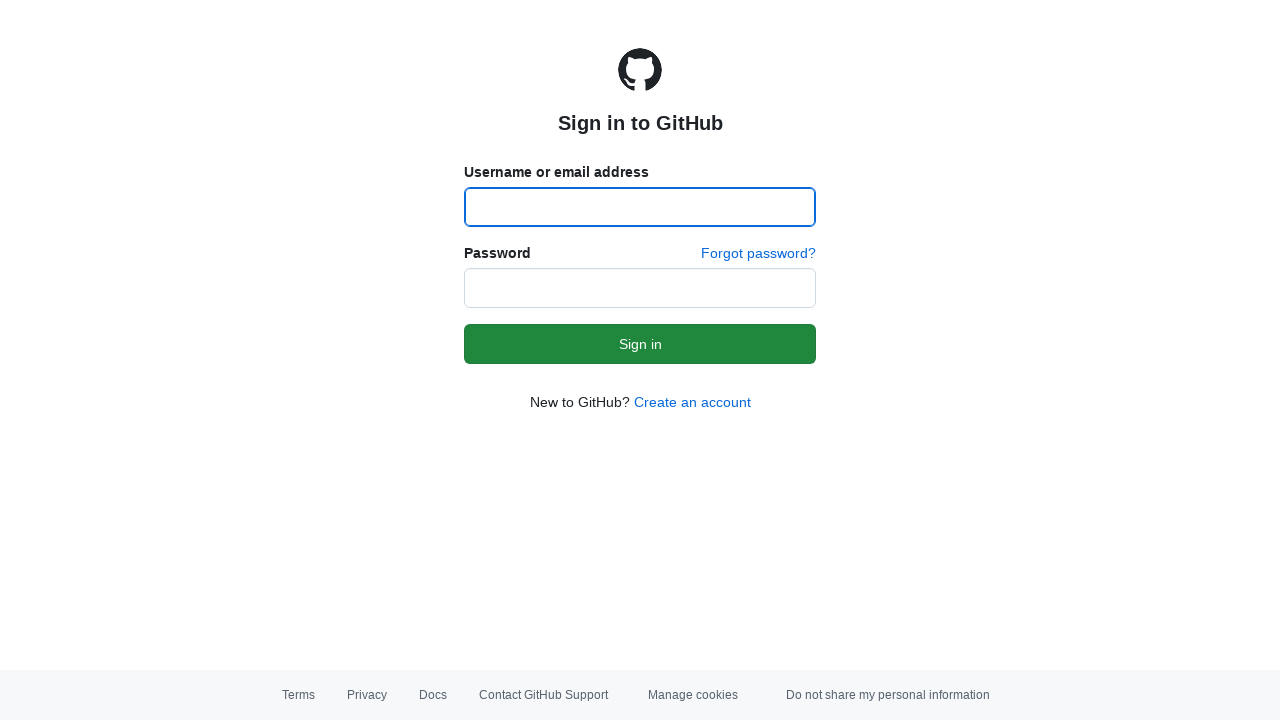

Verified new page URL starts with https://github.com/
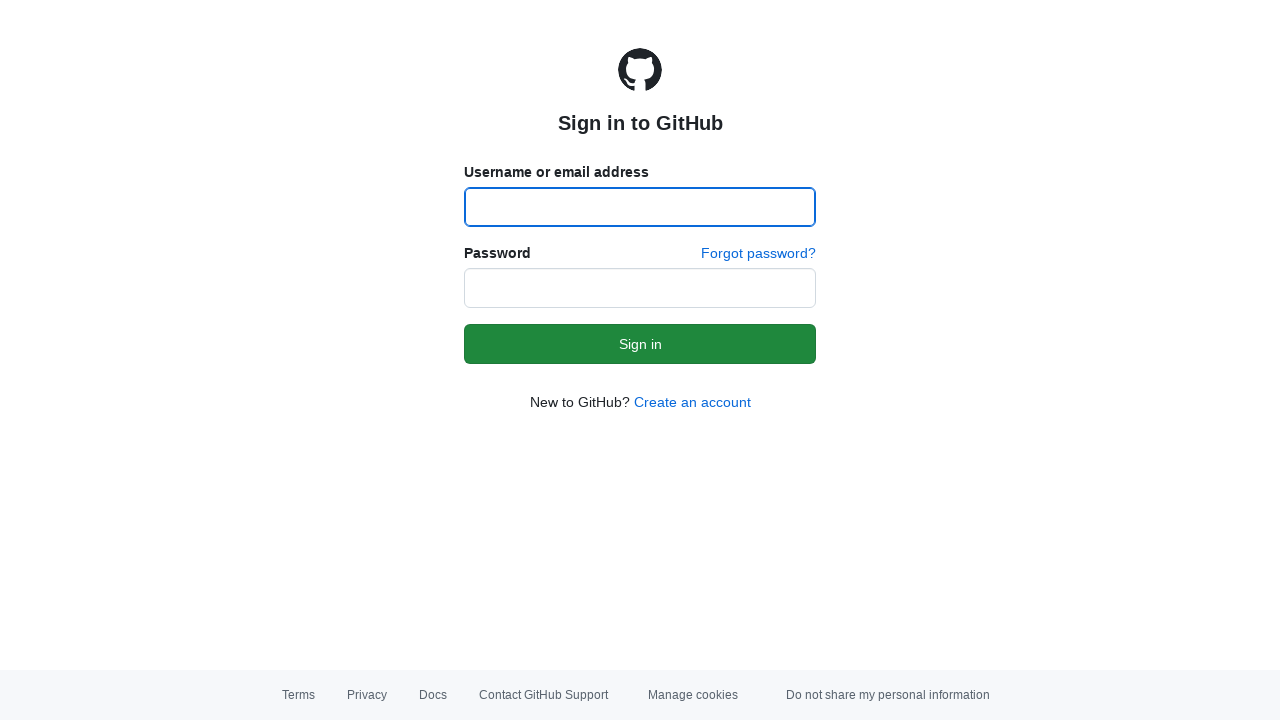

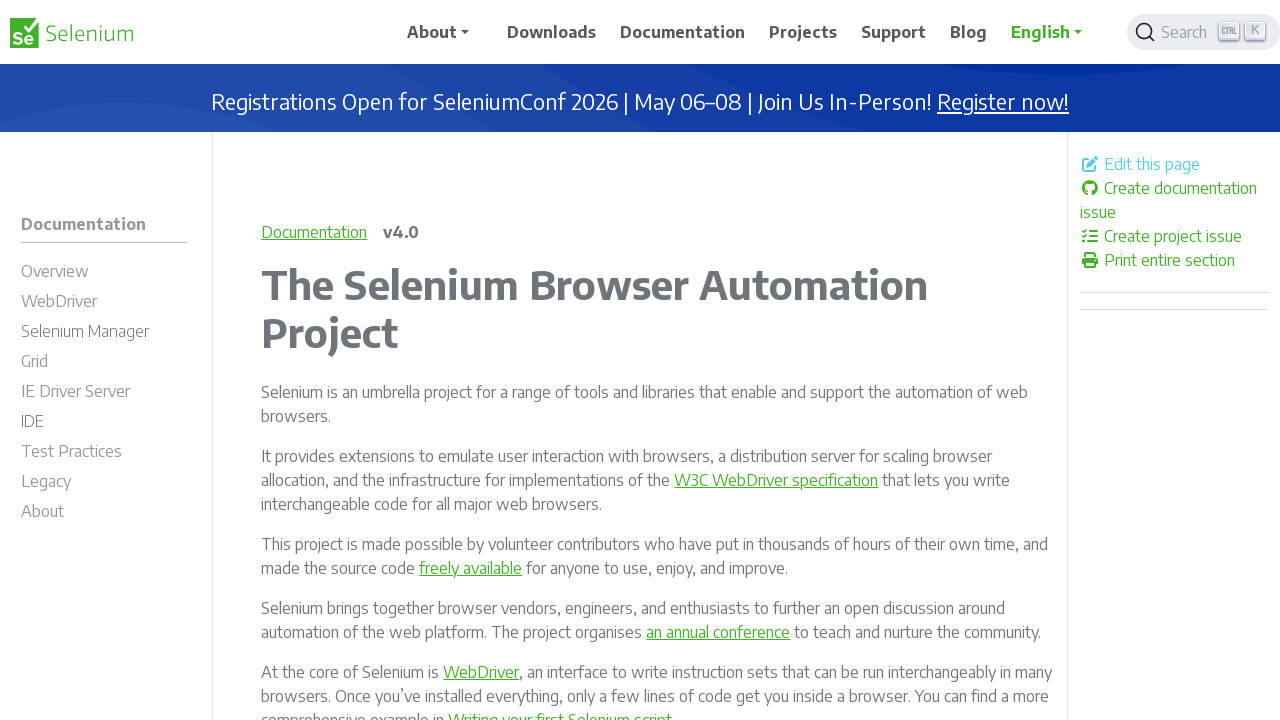